Tests drag and drop functionality on jQueryUI's droppable demo page by navigating to the droppable section, switching to the demo iframe, and dragging an element onto a drop target.

Starting URL: https://jqueryui.com

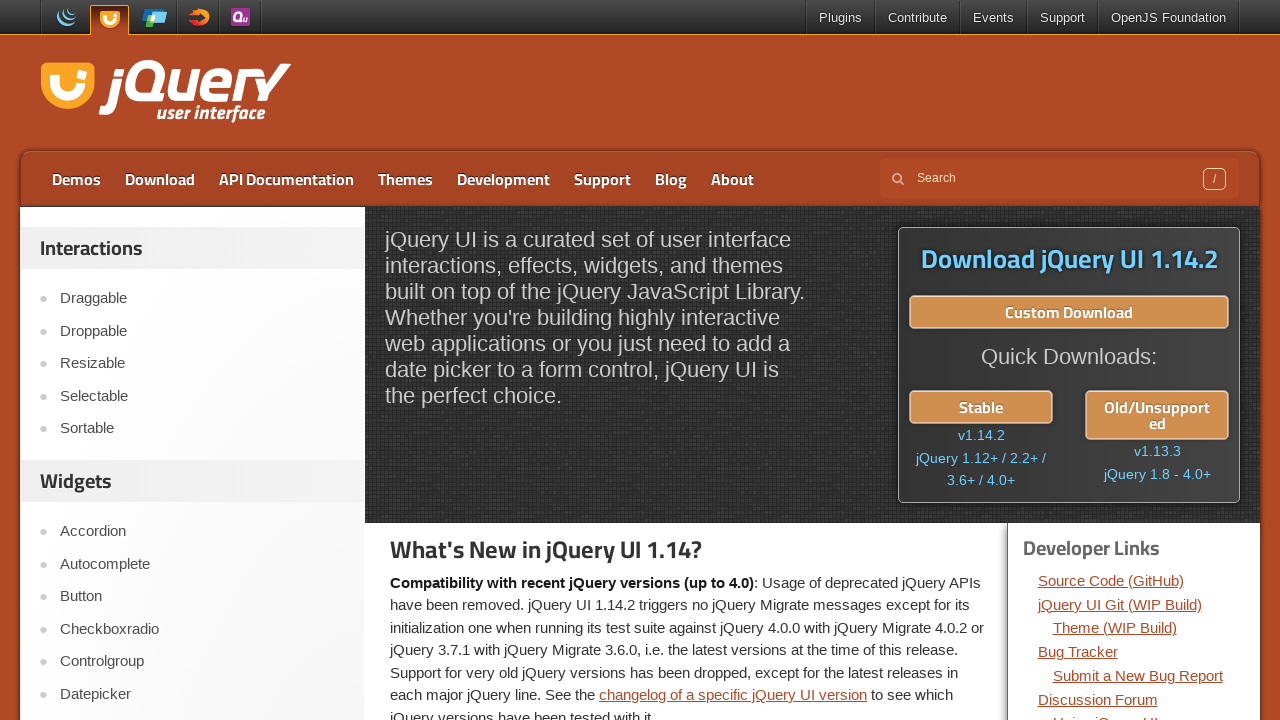

Clicked on droppable demo link at (202, 331) on a[href='https://jqueryui.com/droppable/']
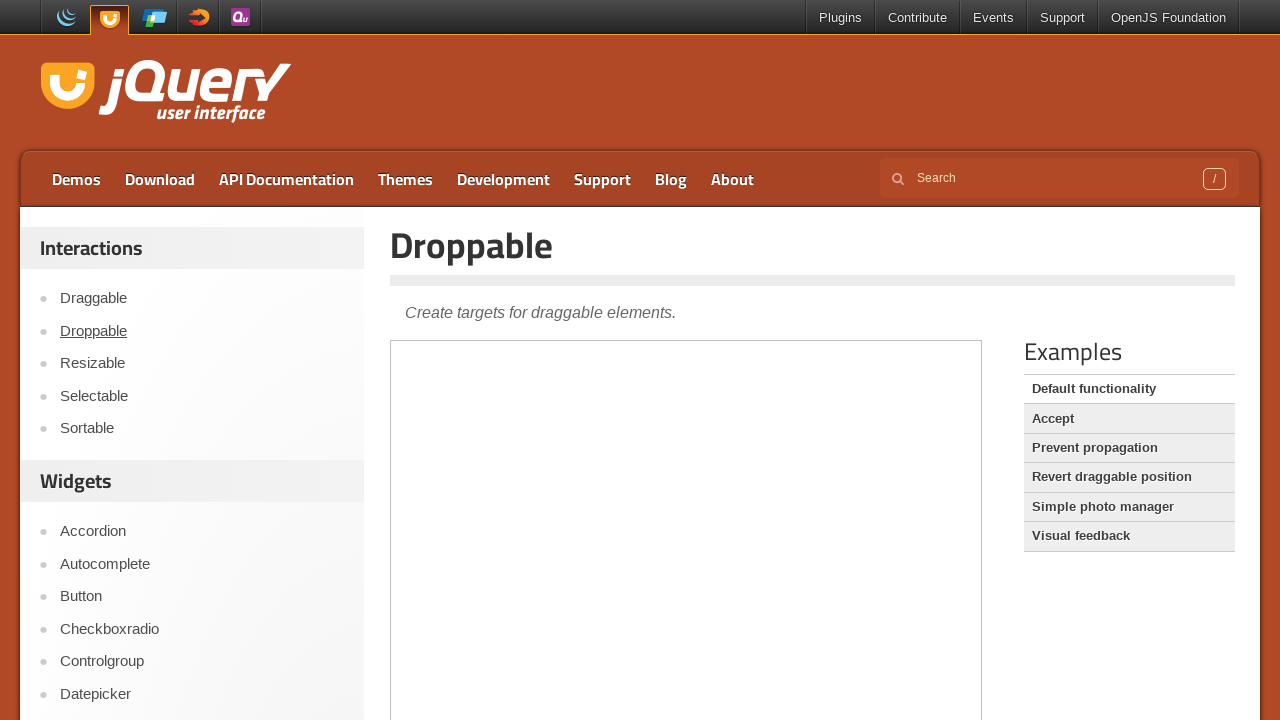

Located demo iframe
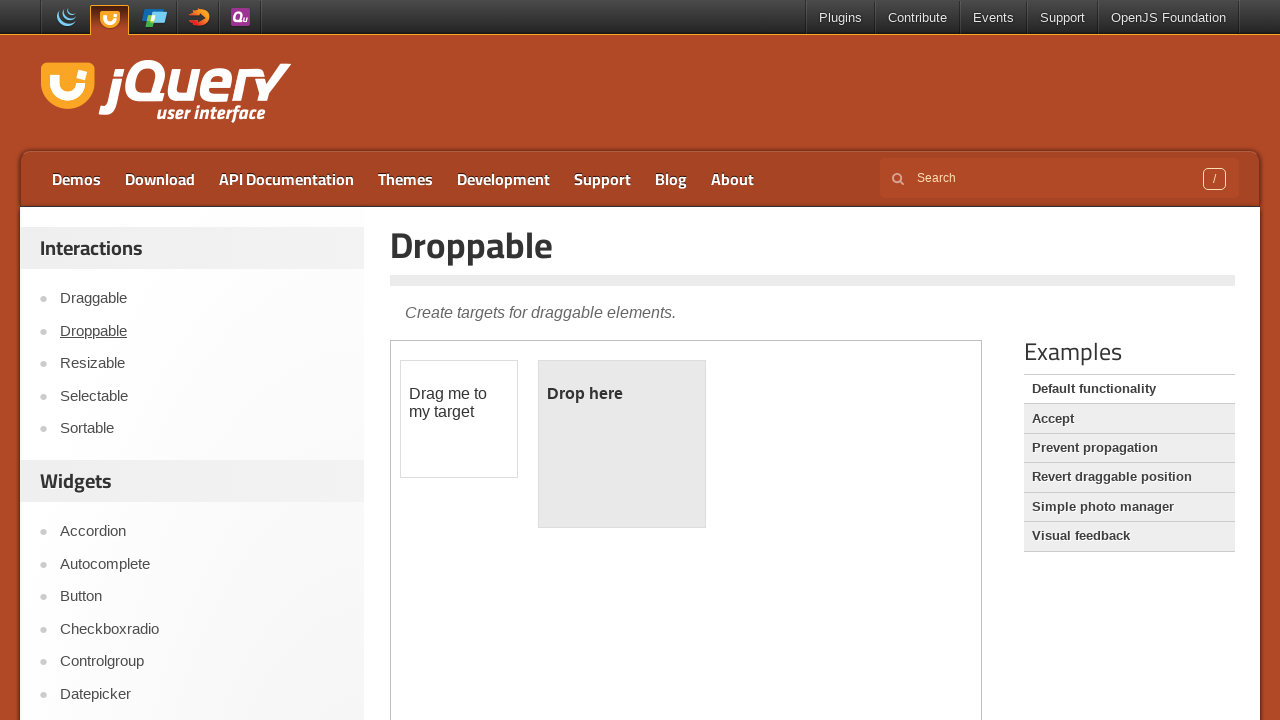

Draggable element became visible in iframe
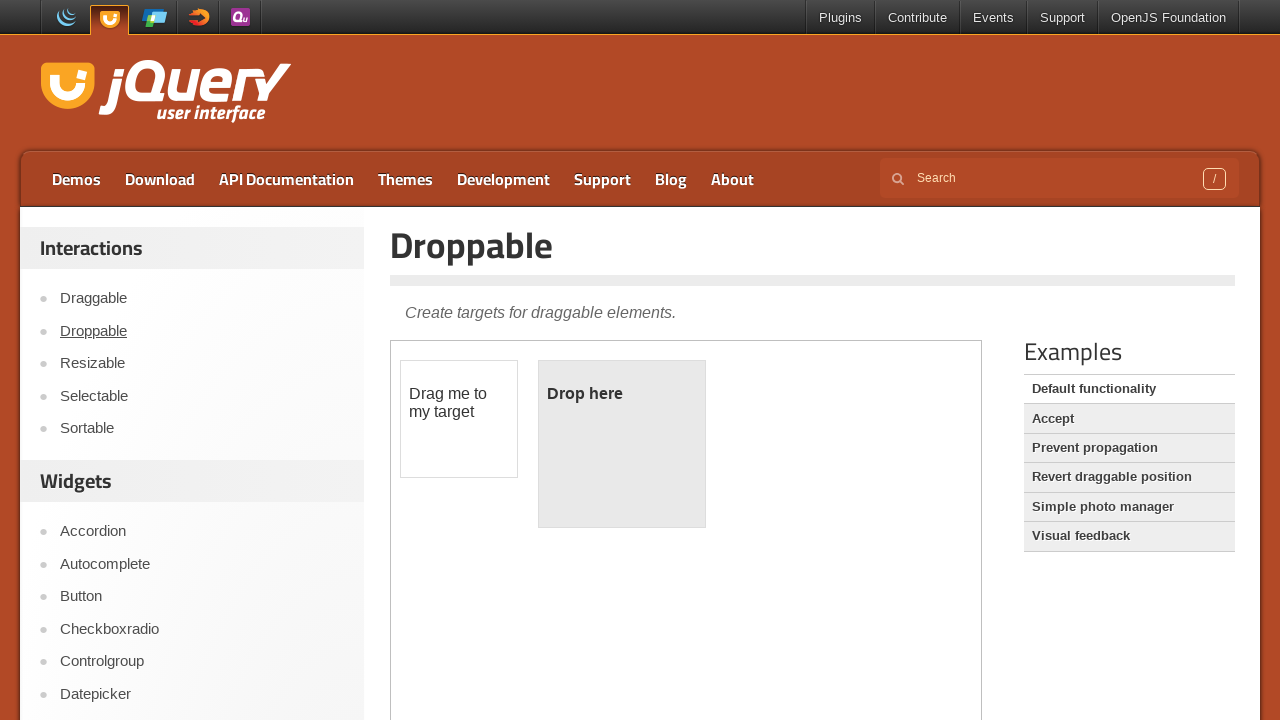

Located draggable source element
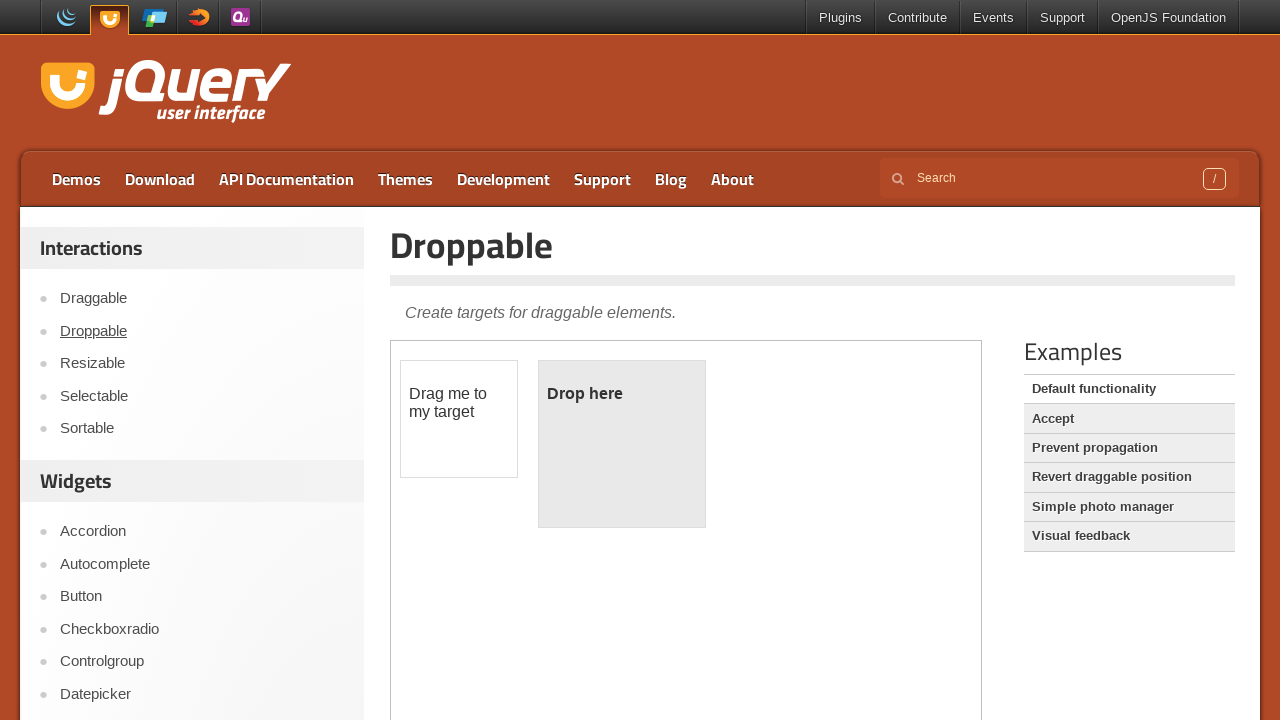

Located droppable target element
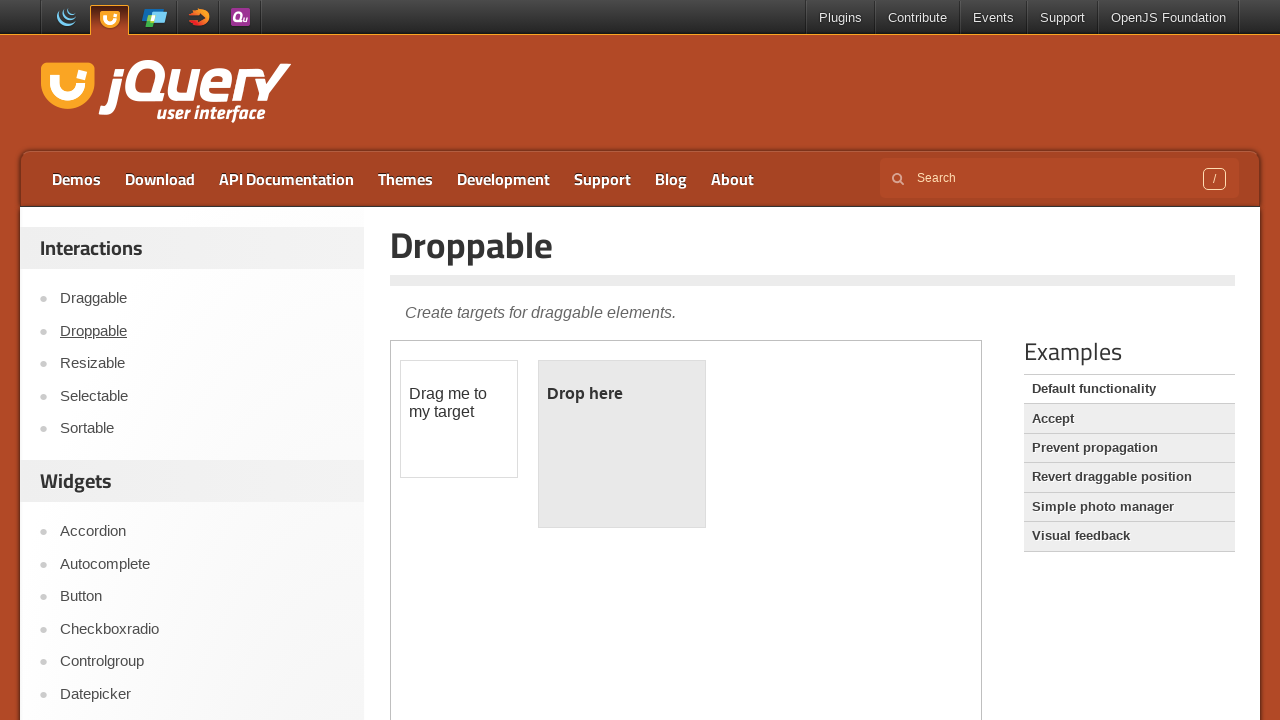

Retrieved bounding box for draggable element
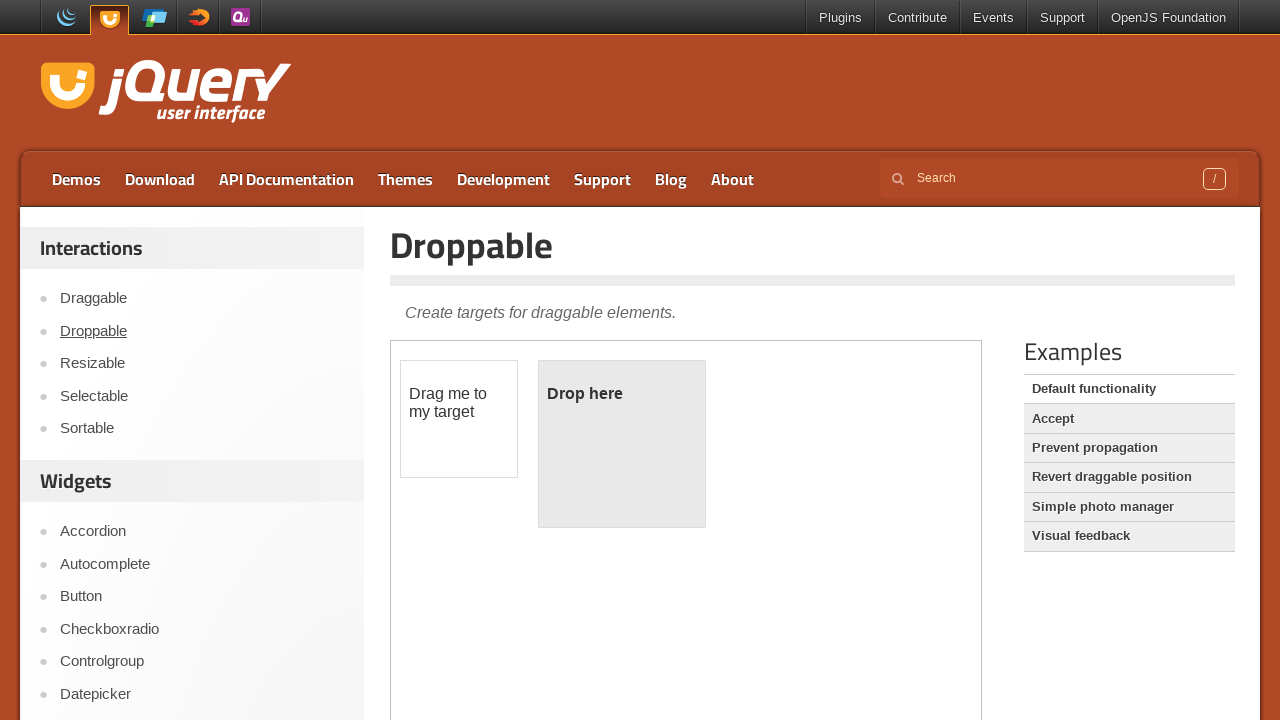

Retrieved bounding box for droppable element
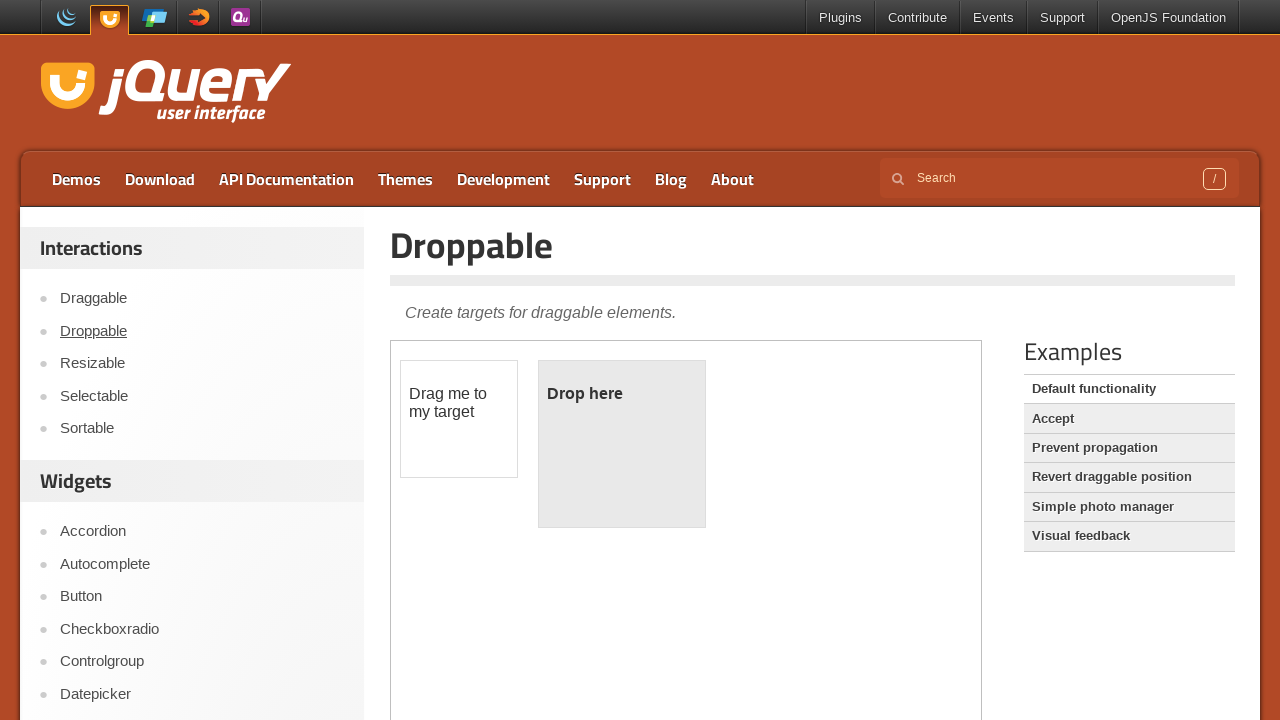

Retrieved iframe frame object
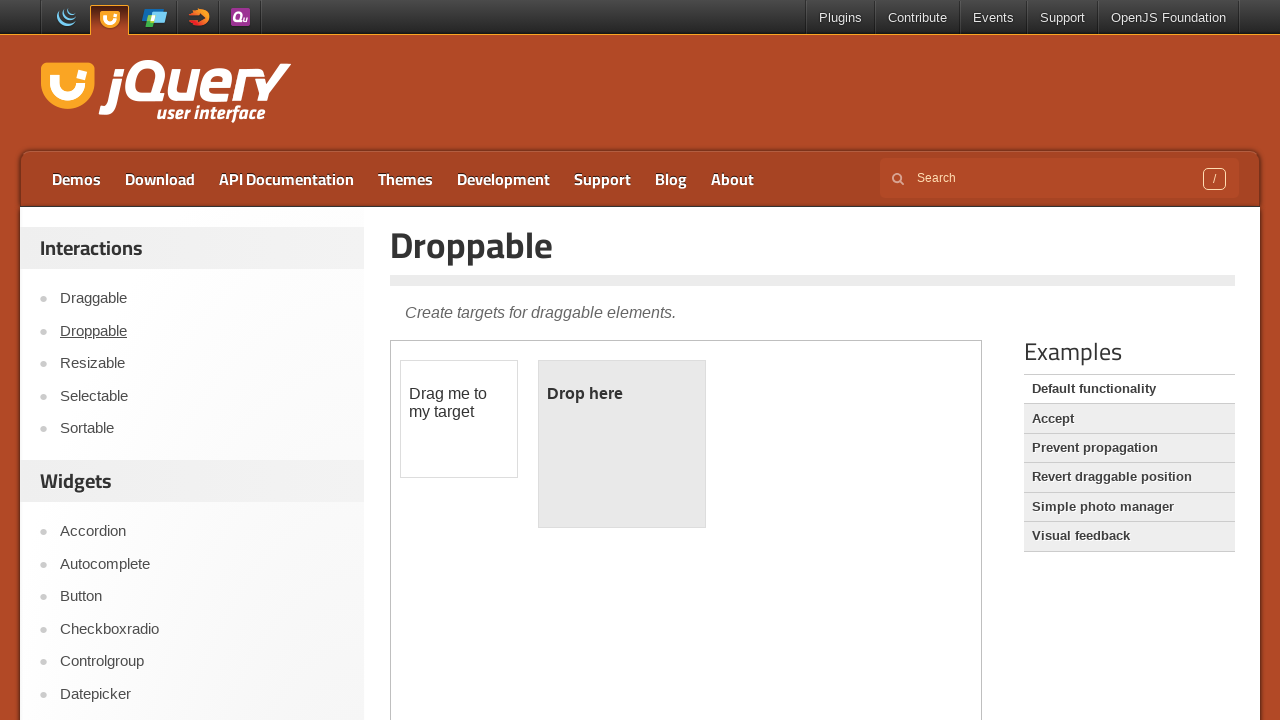

Located demo frame for drag and drop operation
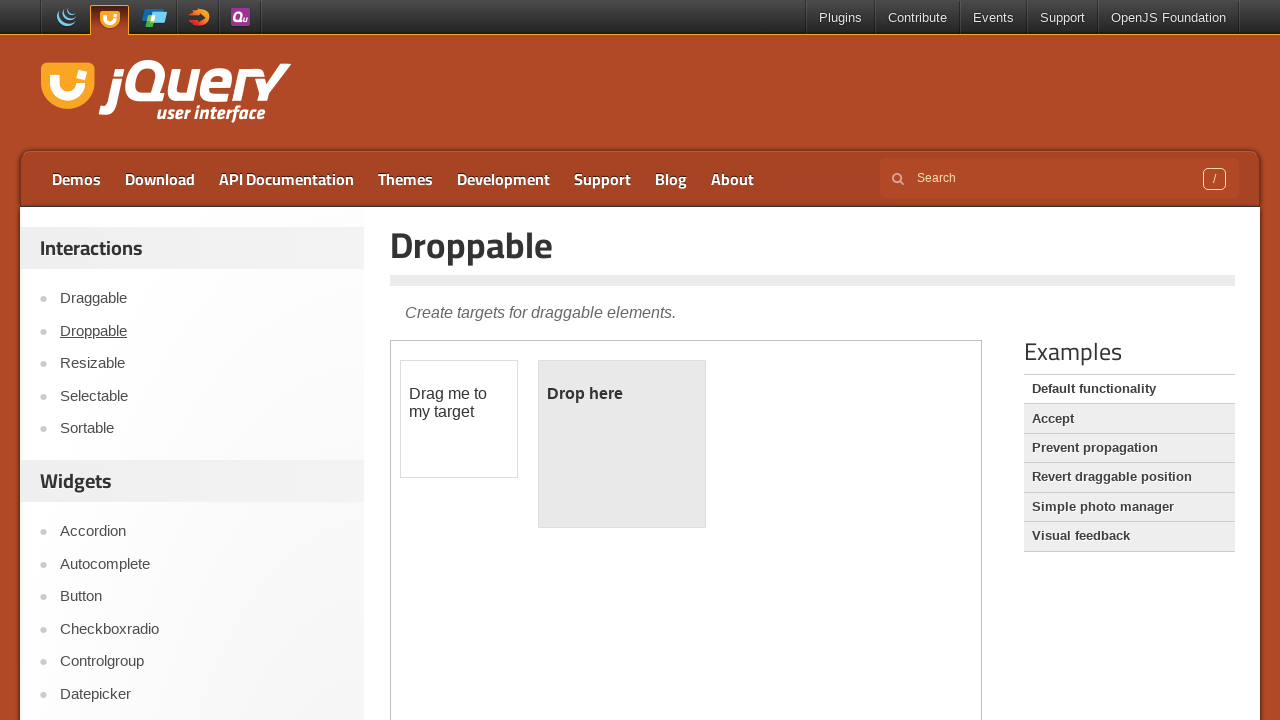

Successfully dragged draggable element onto droppable target at (622, 444)
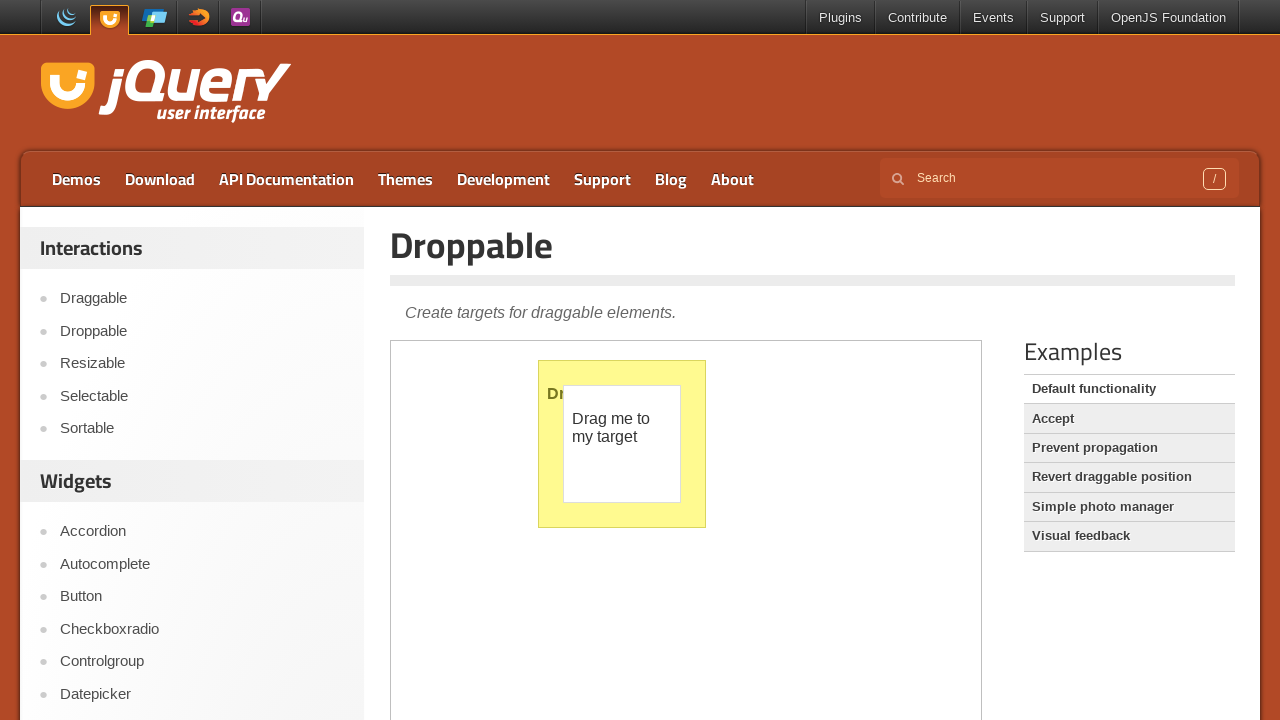

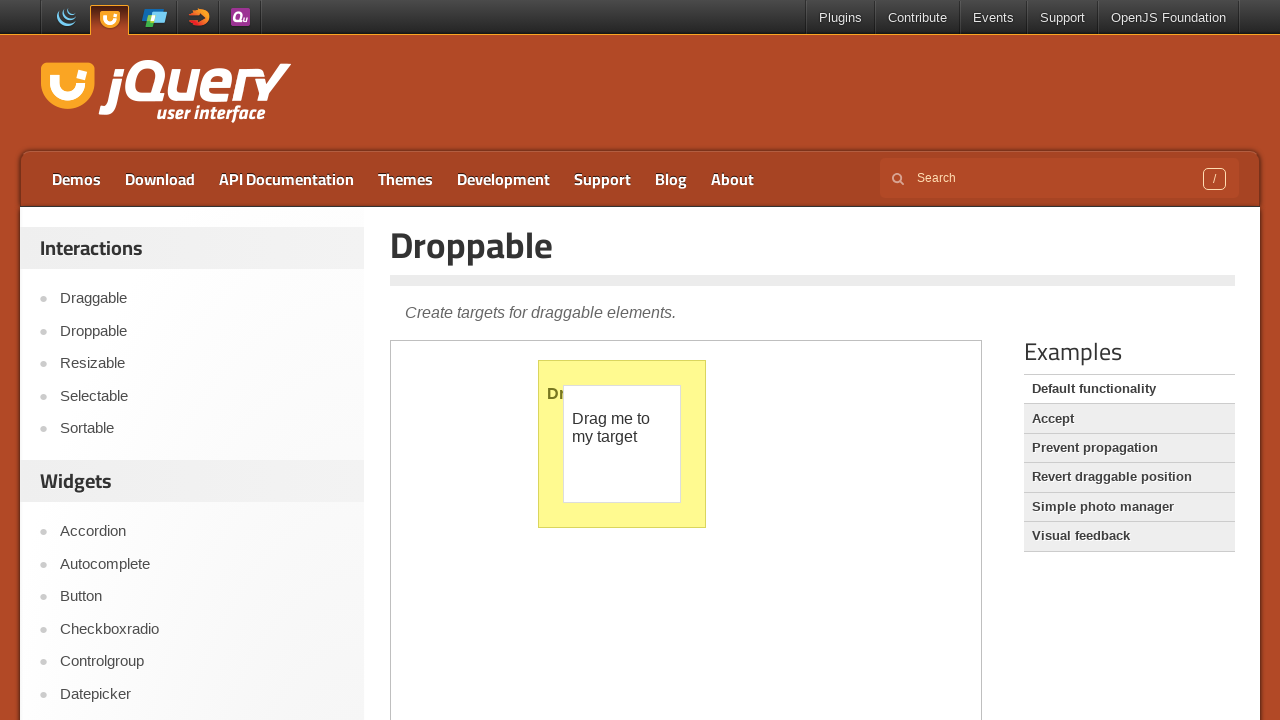